Tests checkbox interactions by clicking on two checkboxes to toggle their state

Starting URL: https://the-internet.herokuapp.com/checkboxes

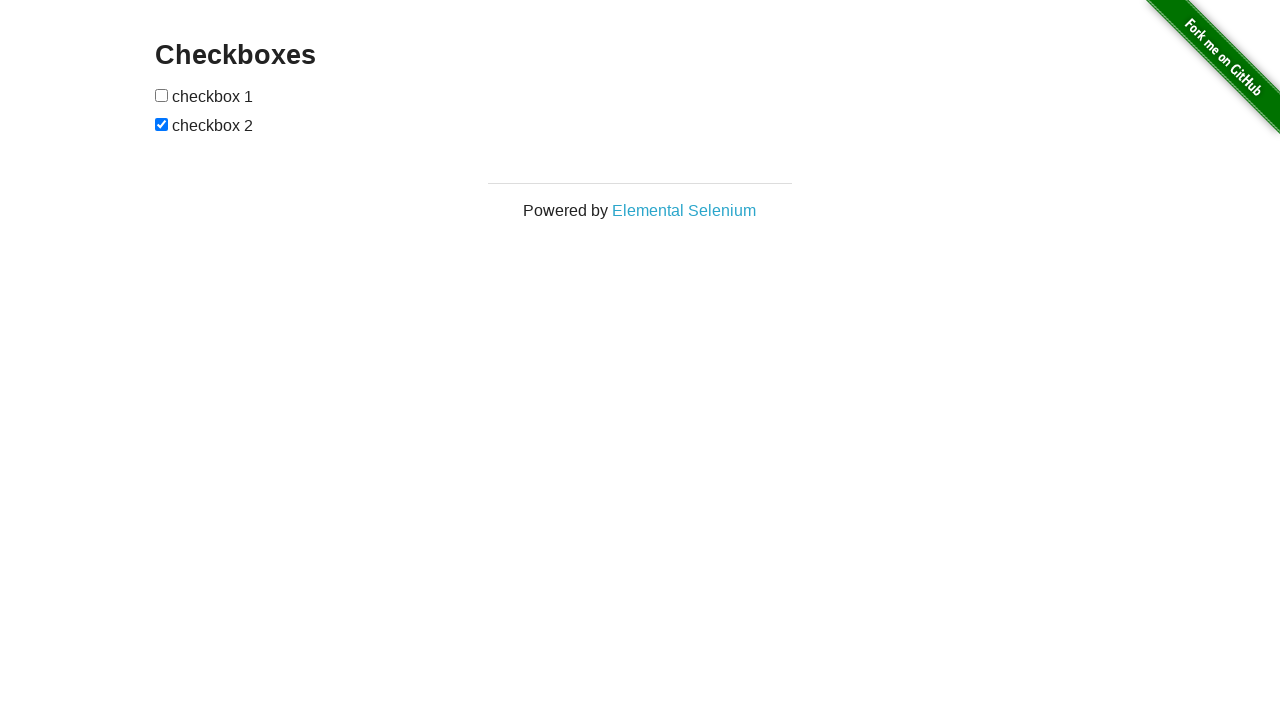

Clicked first checkbox to toggle its state at (162, 95) on xpath=//*[@id='checkboxes']/input[1]
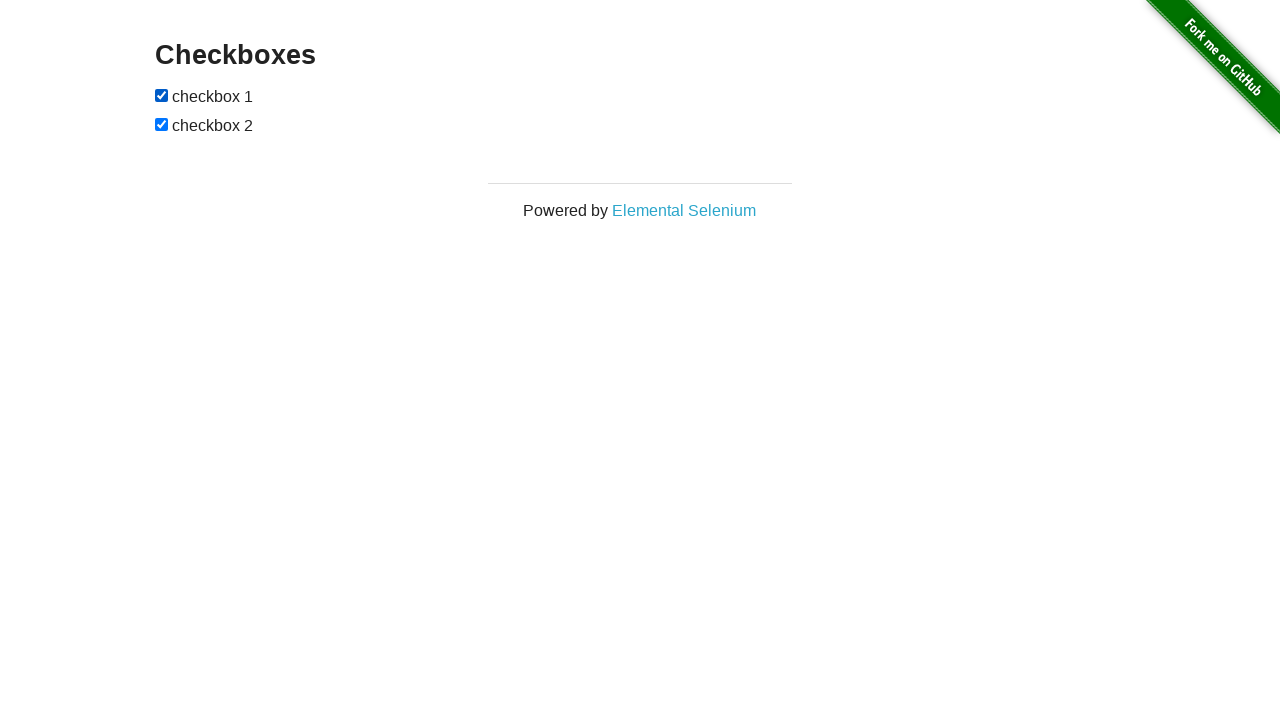

Clicked second checkbox to toggle its state at (162, 124) on xpath=//*[@id='checkboxes']/input[2]
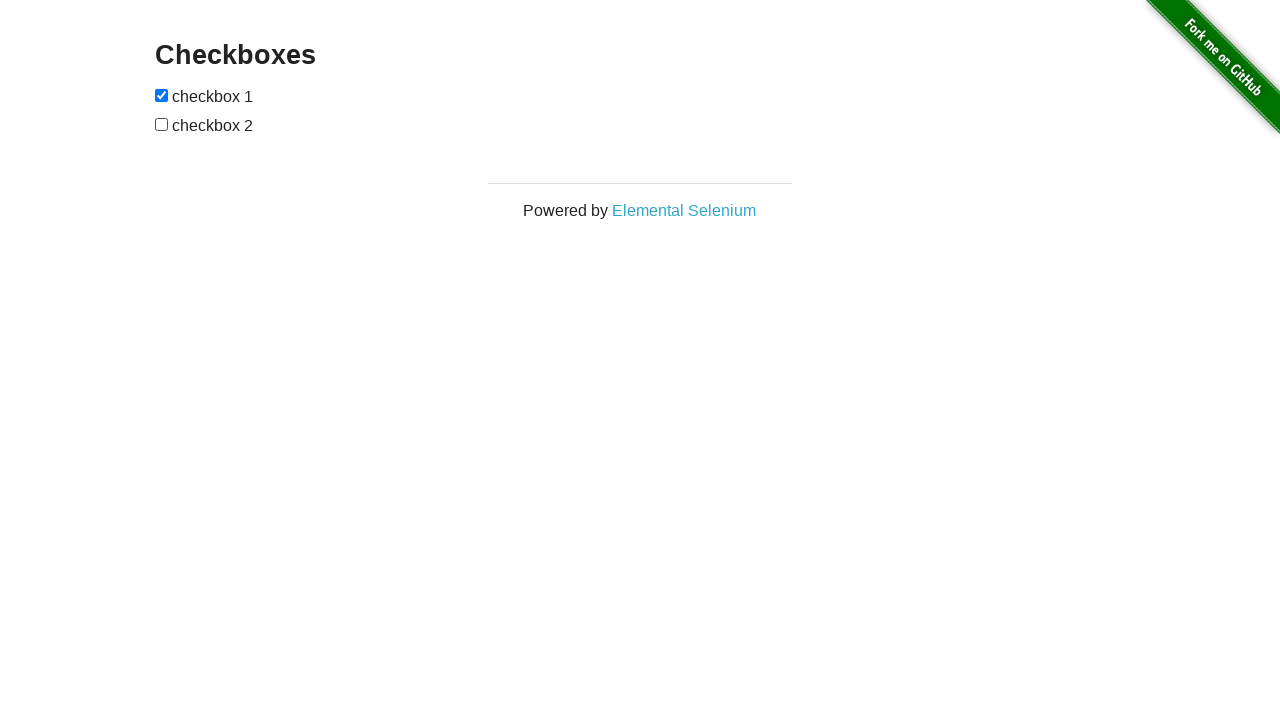

Verified first checkbox selection status
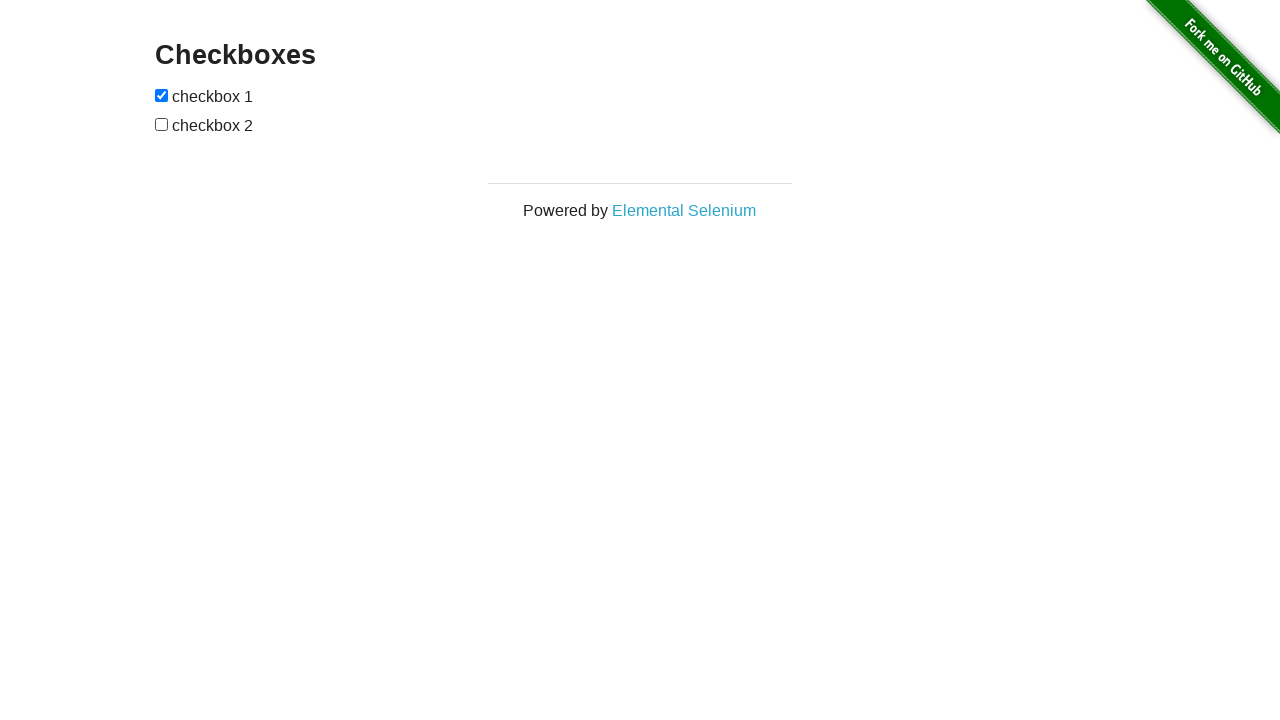

Verified second checkbox selection status
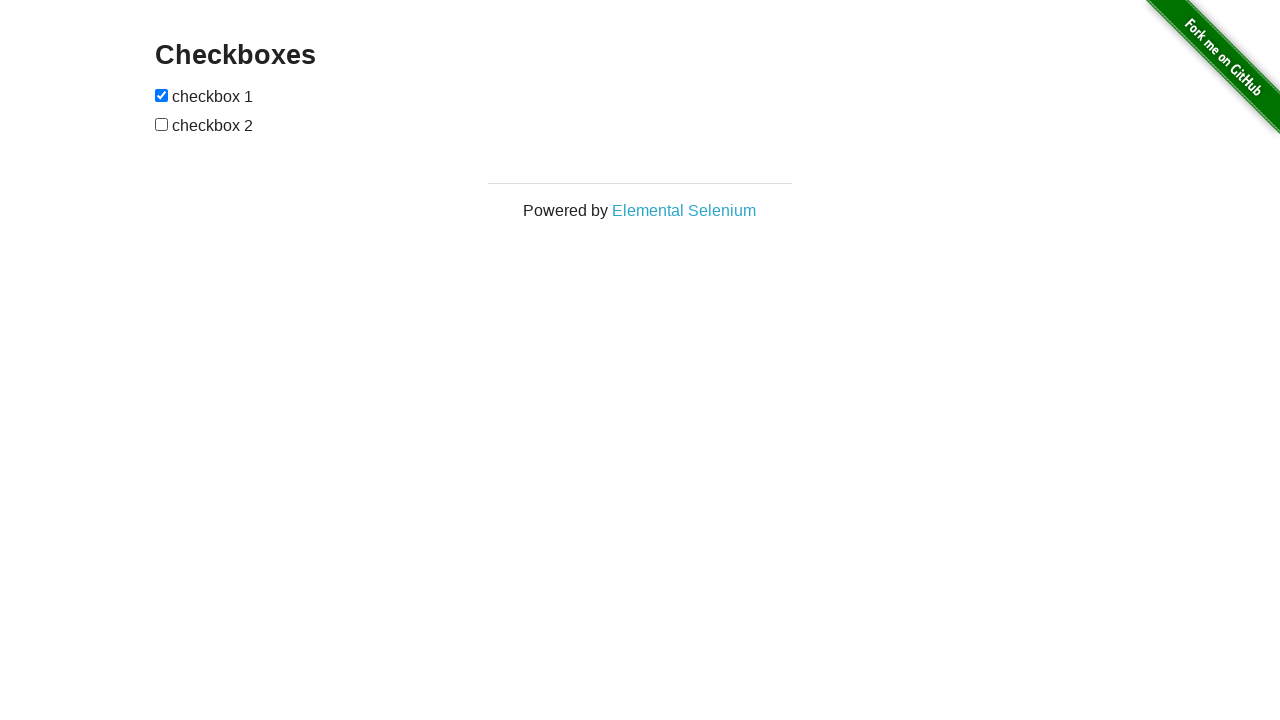

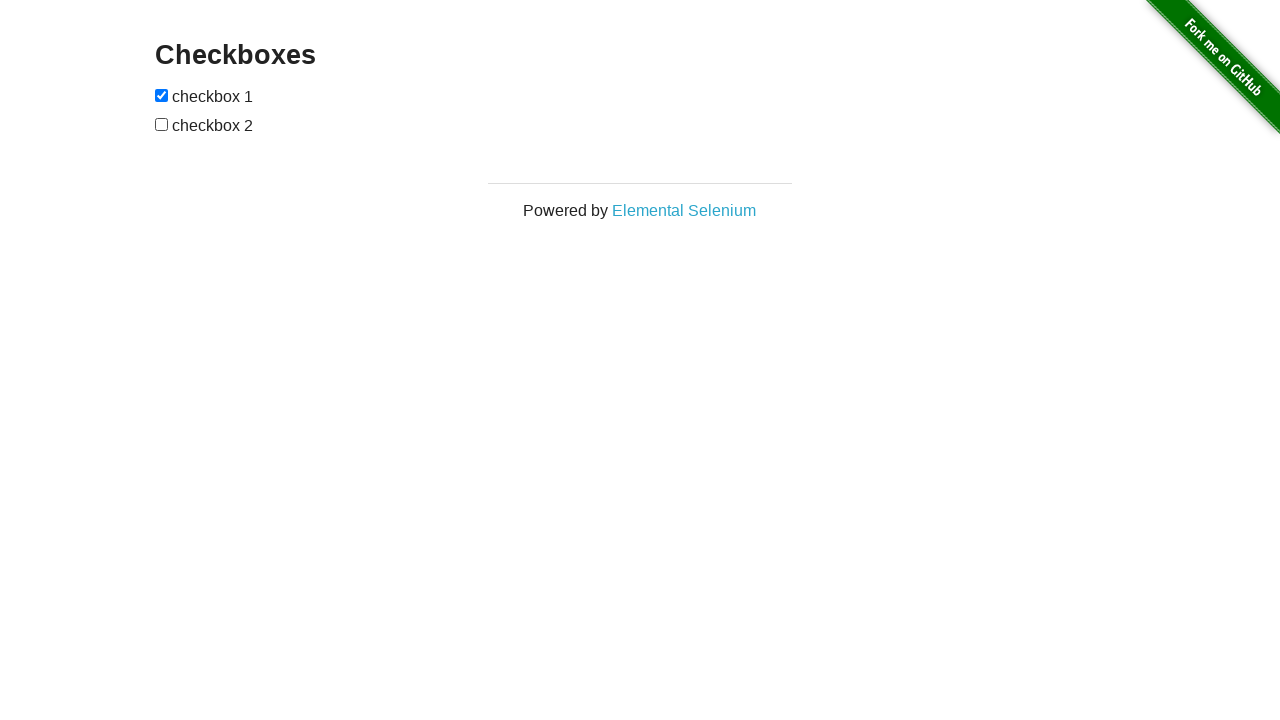